Tests triggering a confirmation dialog, dismissing it, and verifying the answer displays "No"

Starting URL: https://kitchen.applitools.com/ingredients/alert

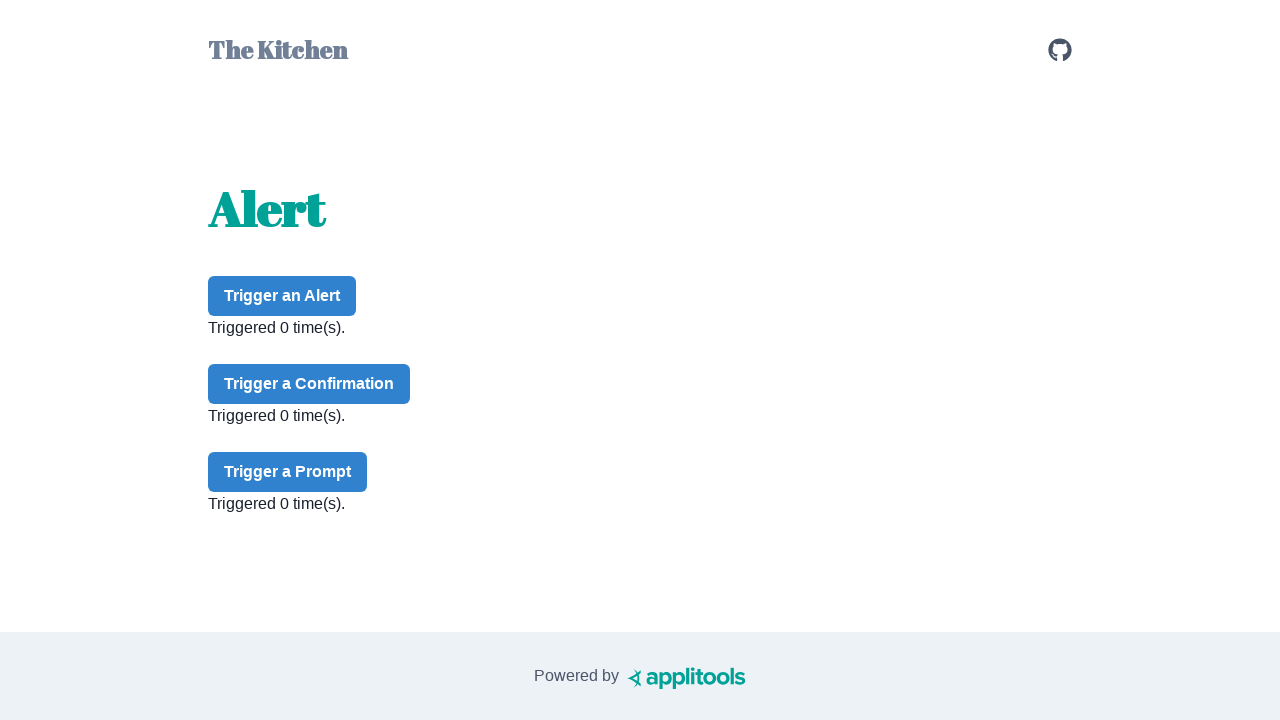

Set up dialog handler to dismiss confirmation dialogs
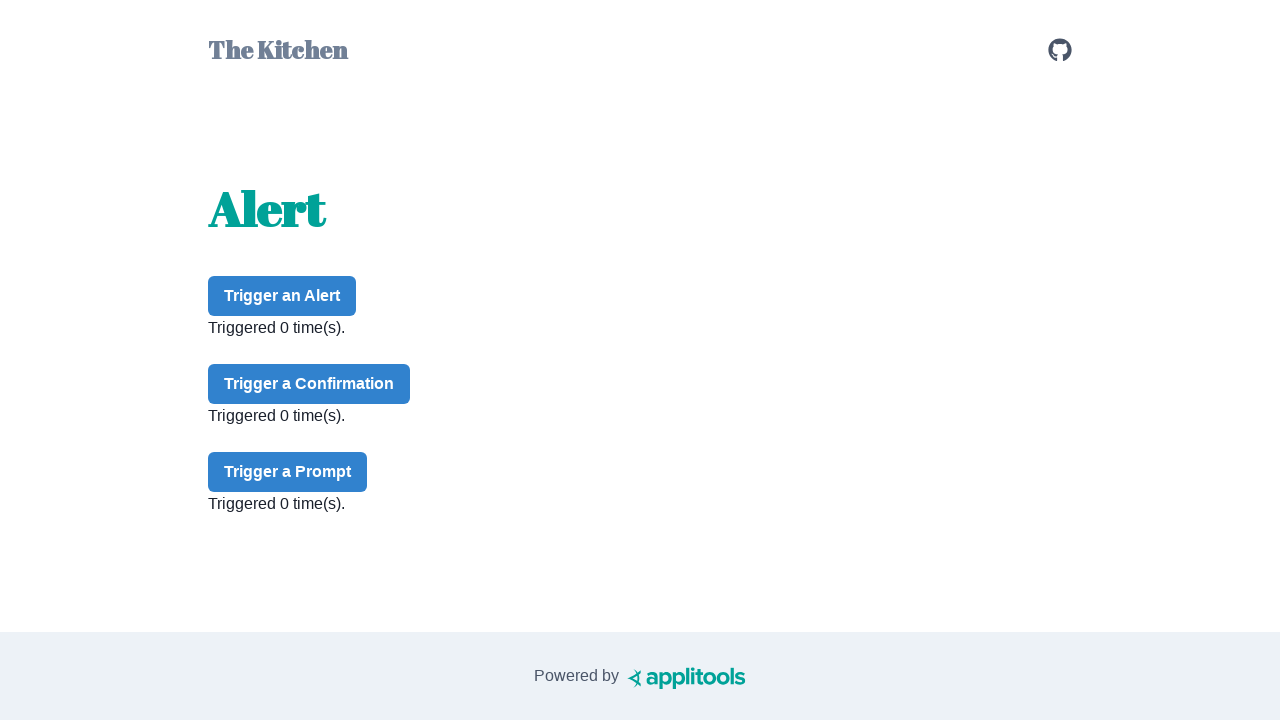

Clicked confirm button to trigger confirmation dialog at (309, 384) on #confirm-button
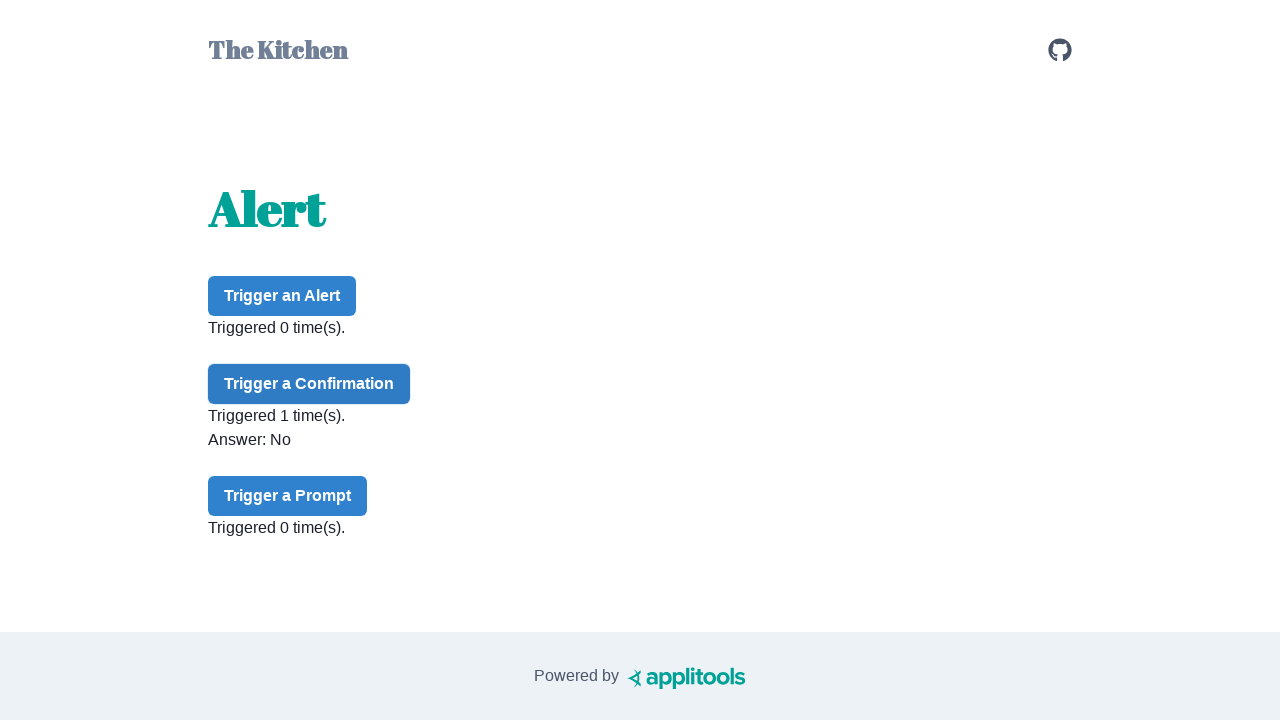

Confirmation dialog dismissed and answer text loaded
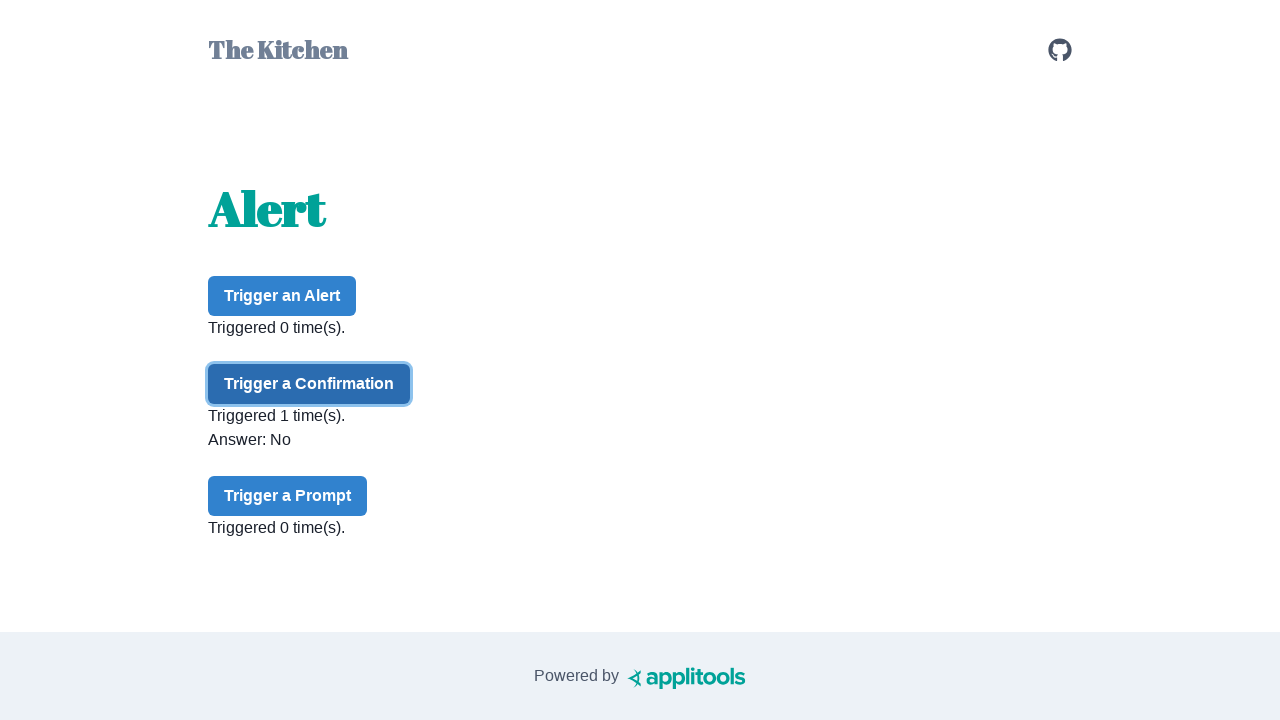

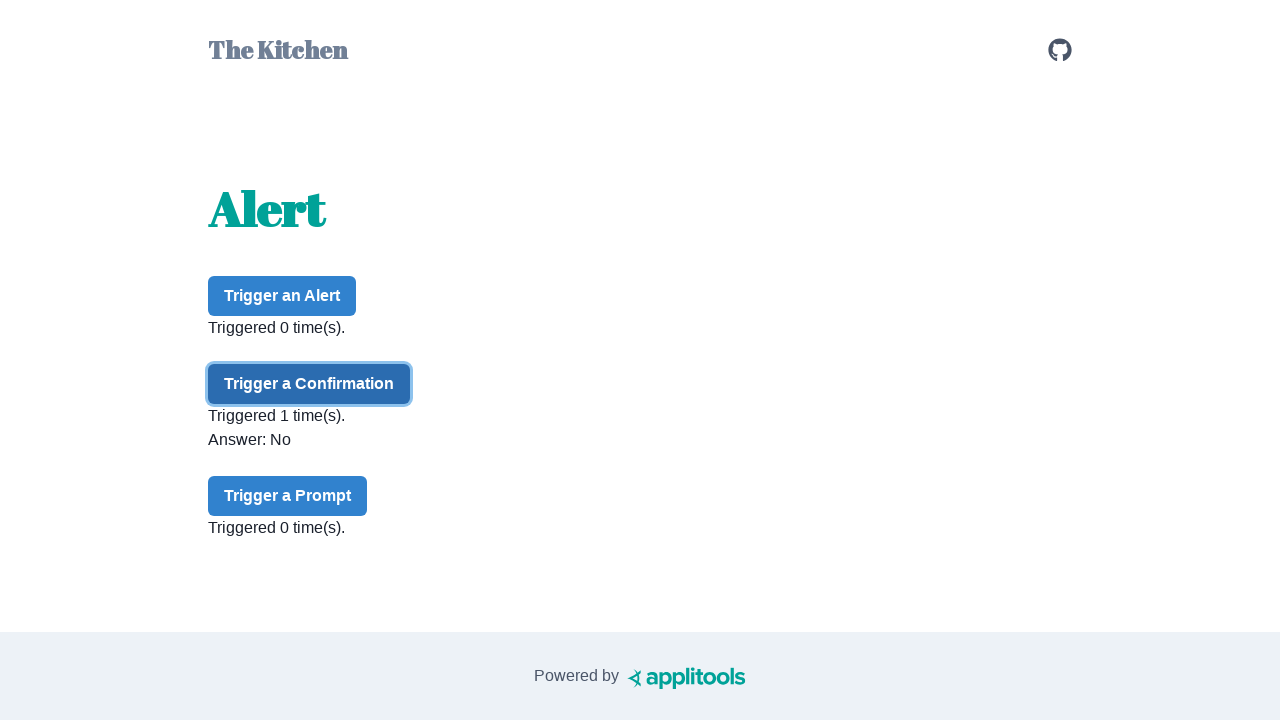